Tests the search functionality on Hepsiburada e-commerce website by locating the search input field and entering a search term "JAVA".

Starting URL: https://www.hepsiburada.com/

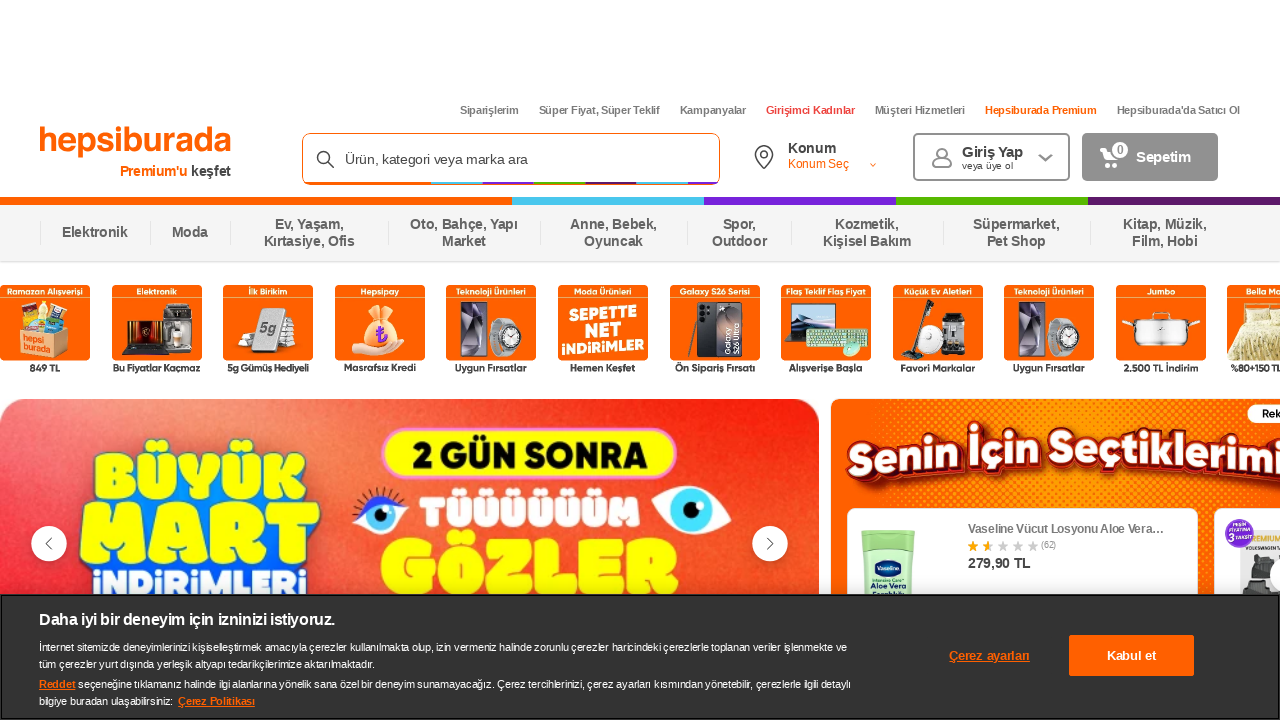

Search input field appeared on Hepsiburada website
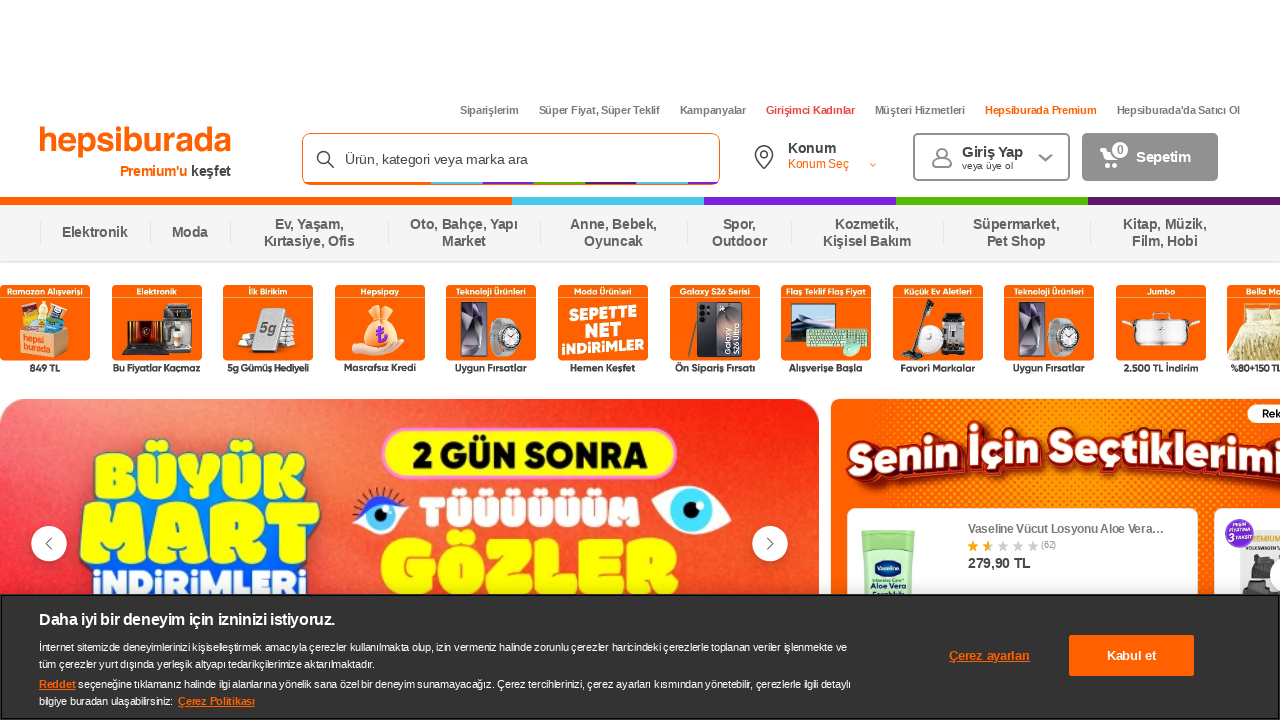

Entered search term 'JAVA' into search field on input[type='text'][data-test-id='search-input'], input.searchBoxOld, input[place
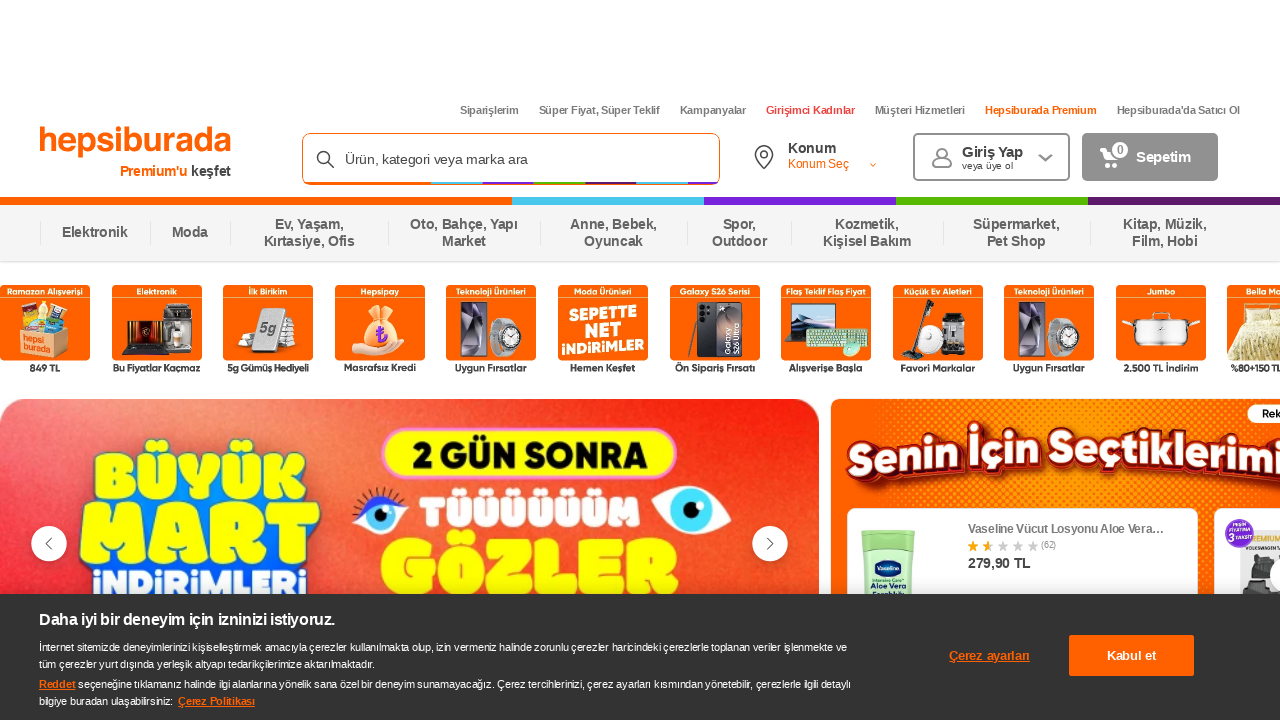

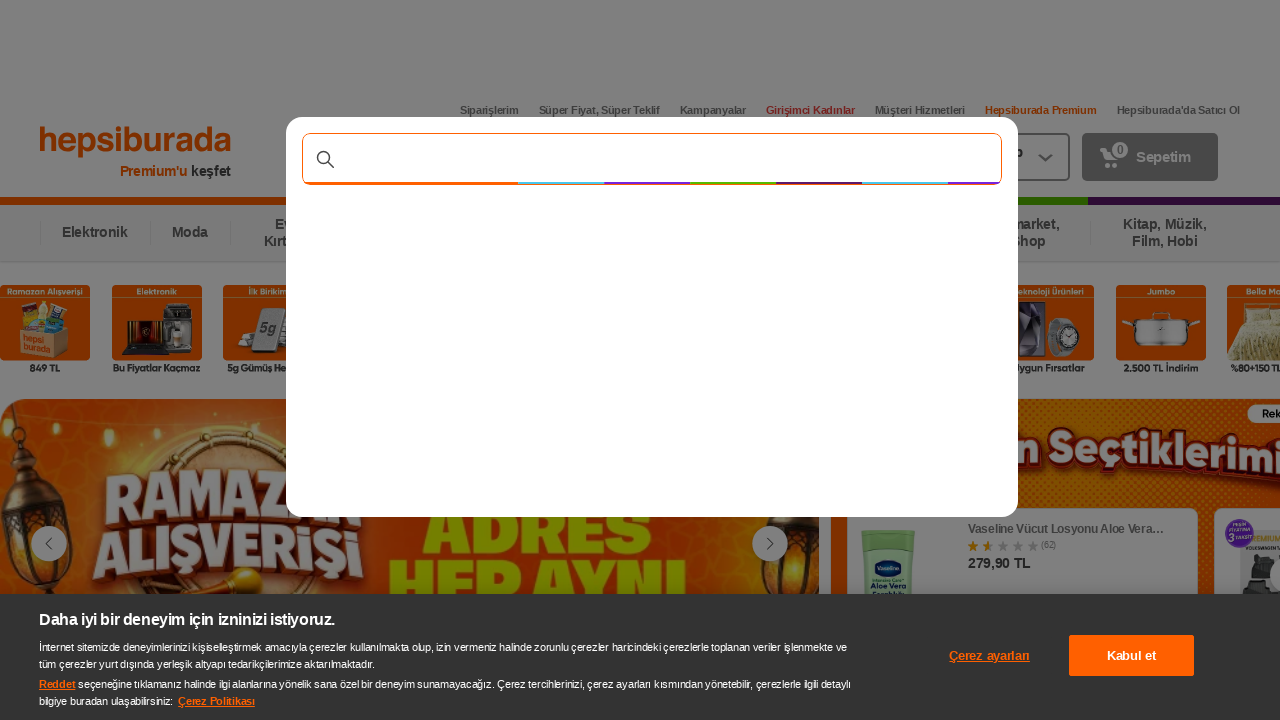